Tests a math puzzle page by reading two numbers displayed on the page, calculating their sum, selecting the result from a dropdown menu, and submitting the answer.

Starting URL: http://suninjuly.github.io/selects1.html

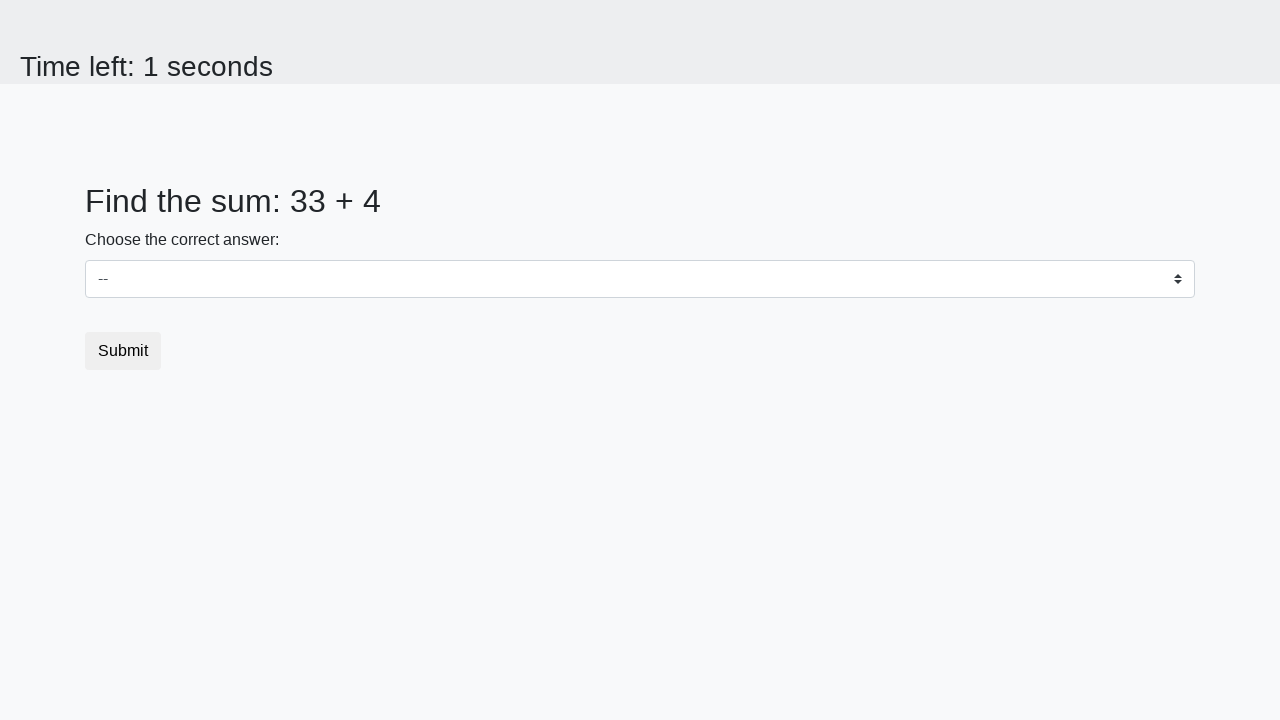

Read first number from #num1 element
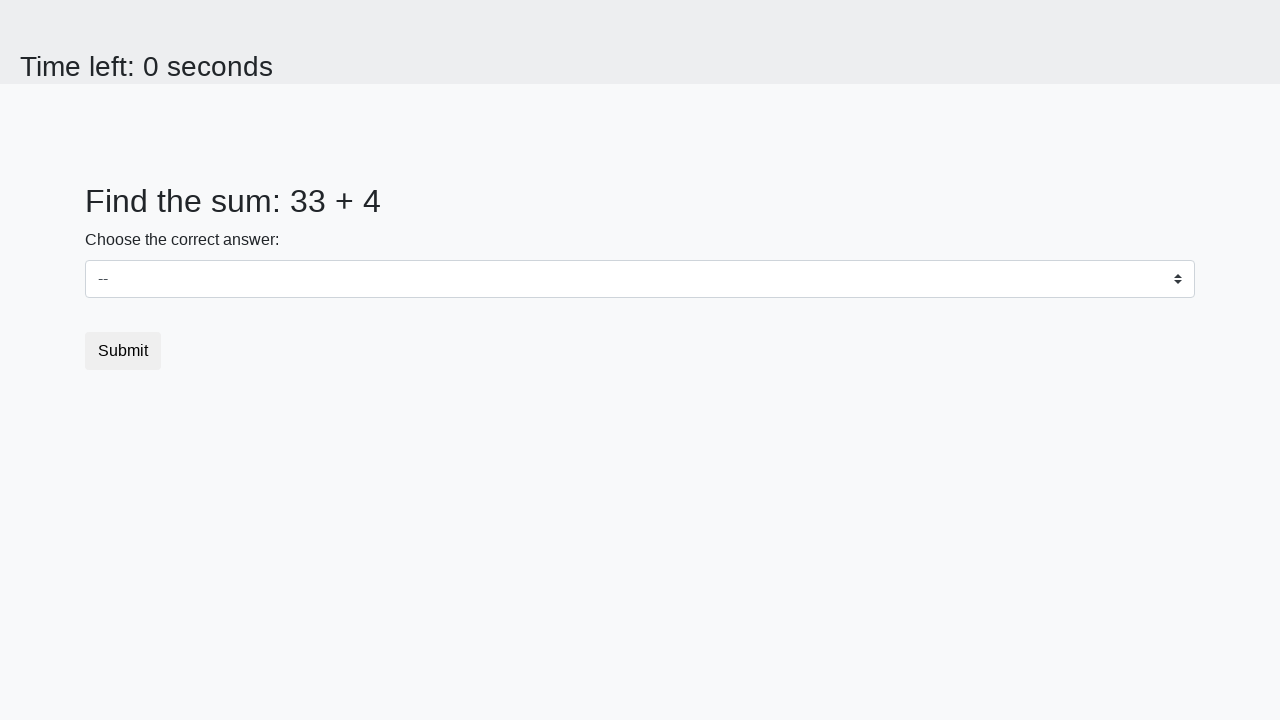

Read second number from #num2 element
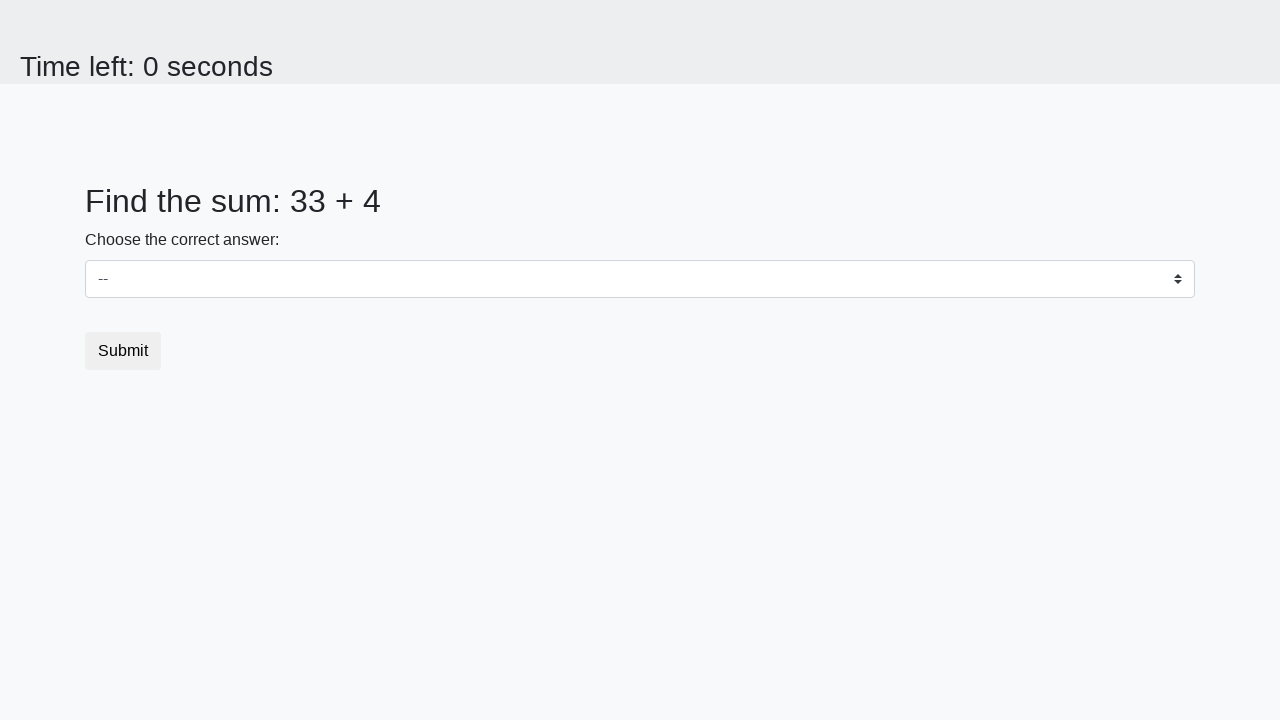

Calculated sum: 33 + 4 = 37
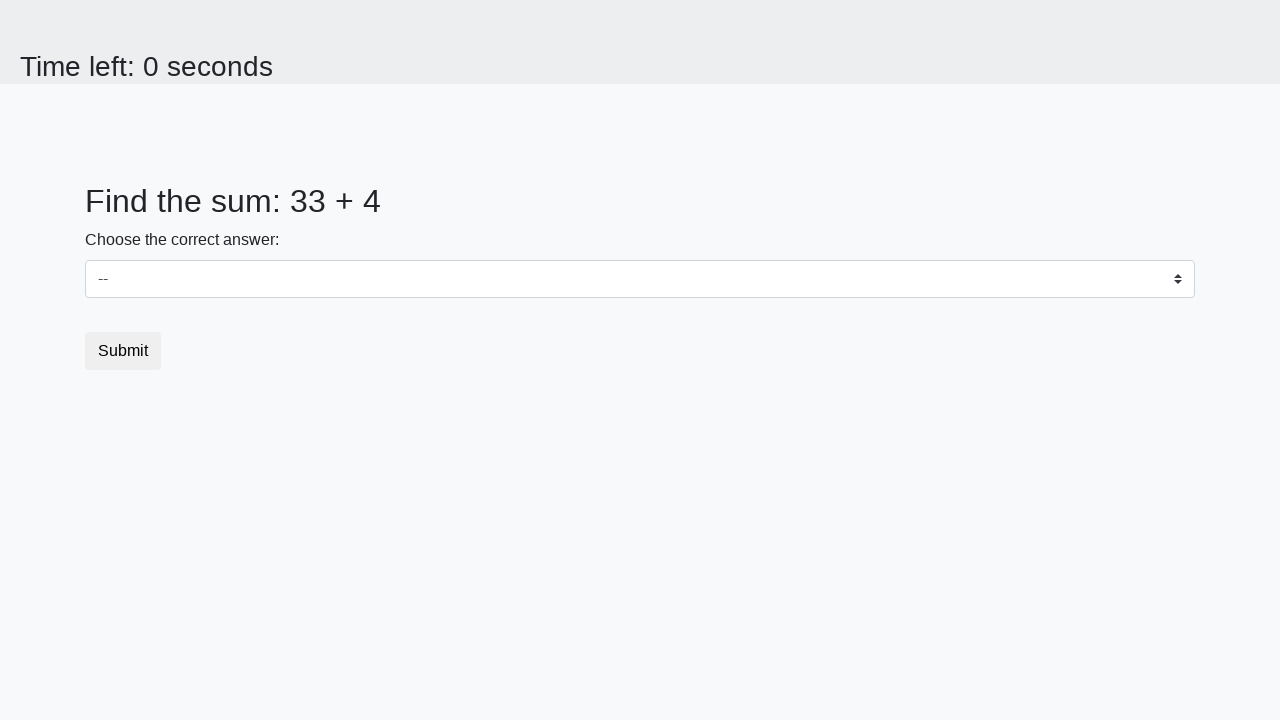

Selected result 37 from dropdown menu on select
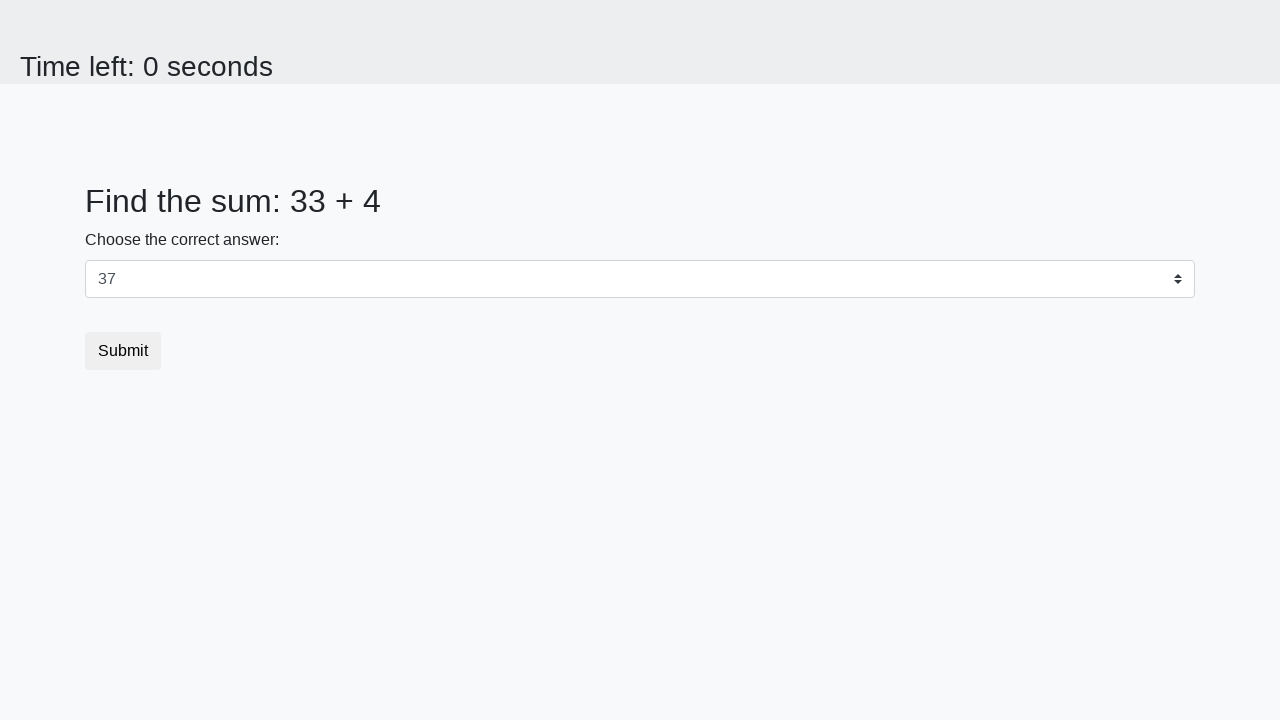

Clicked submit button to complete math puzzle at (123, 351) on .btn
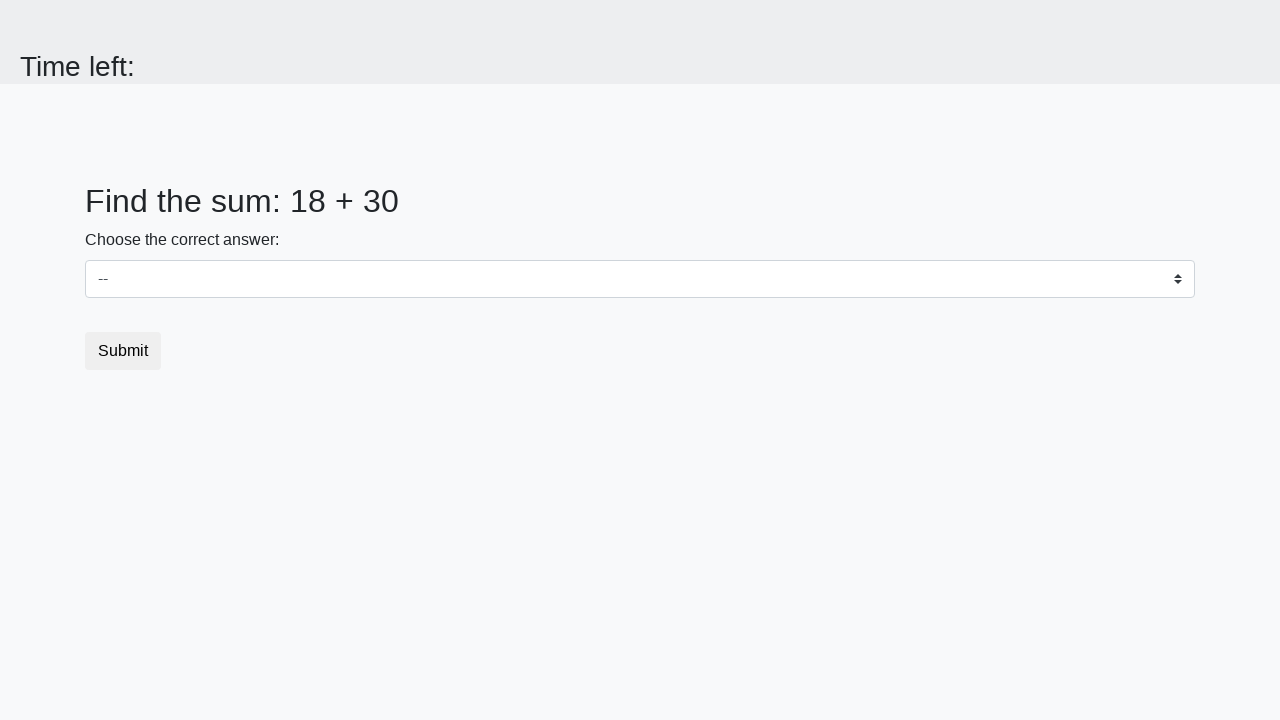

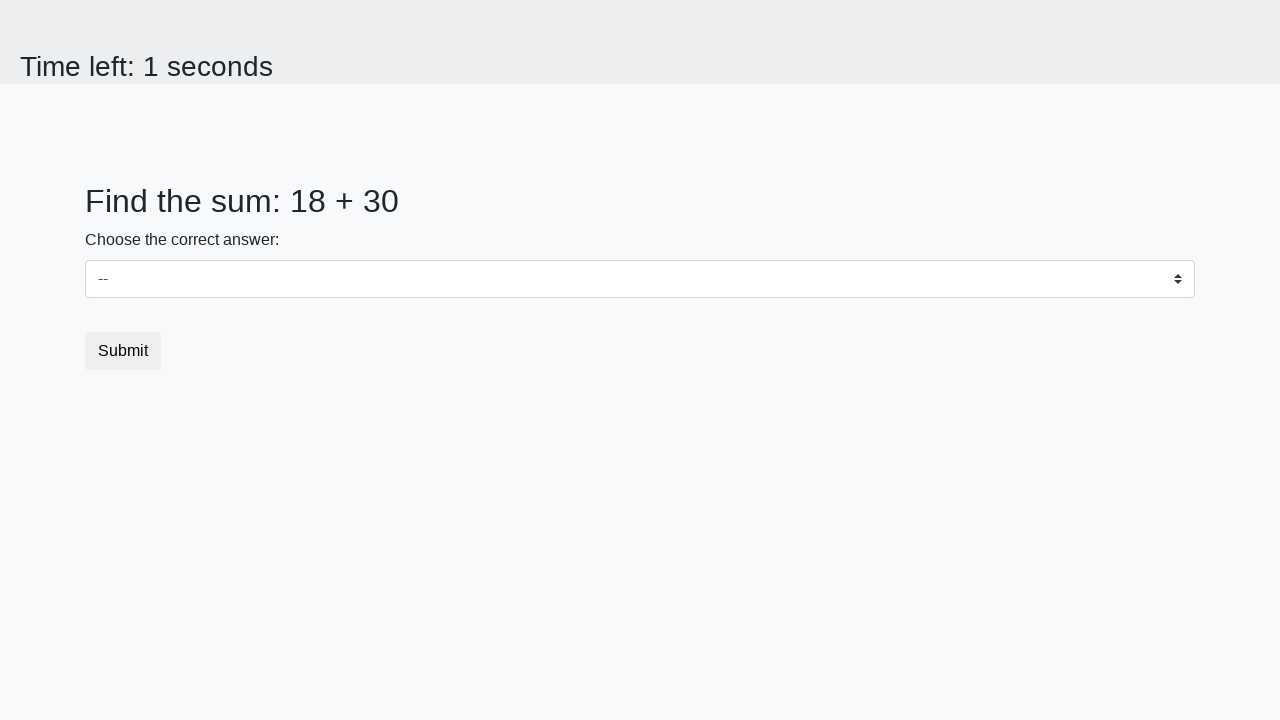